Tests searching in a book application by entering a search query in an input field within a shadow DOM element

Starting URL: https://books-pwakit.appspot.com/

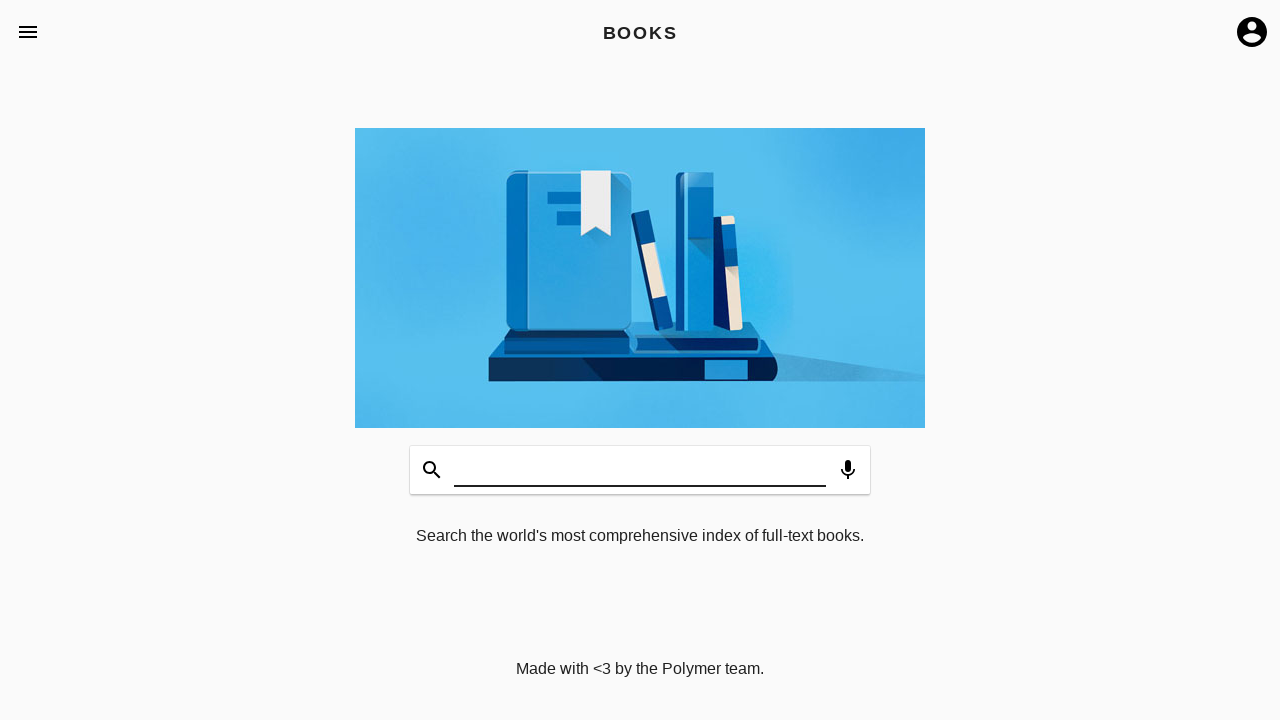

Waited for page to fully load
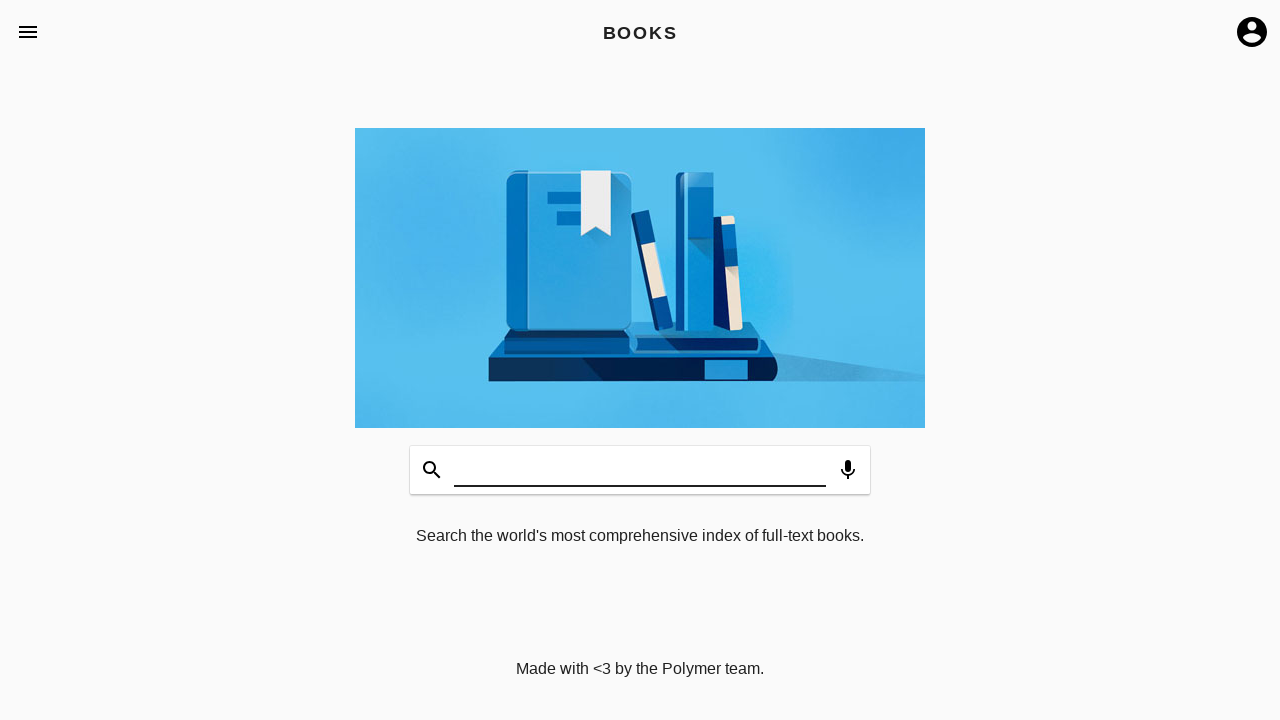

Located book-app element with apptitle='BOOKS'
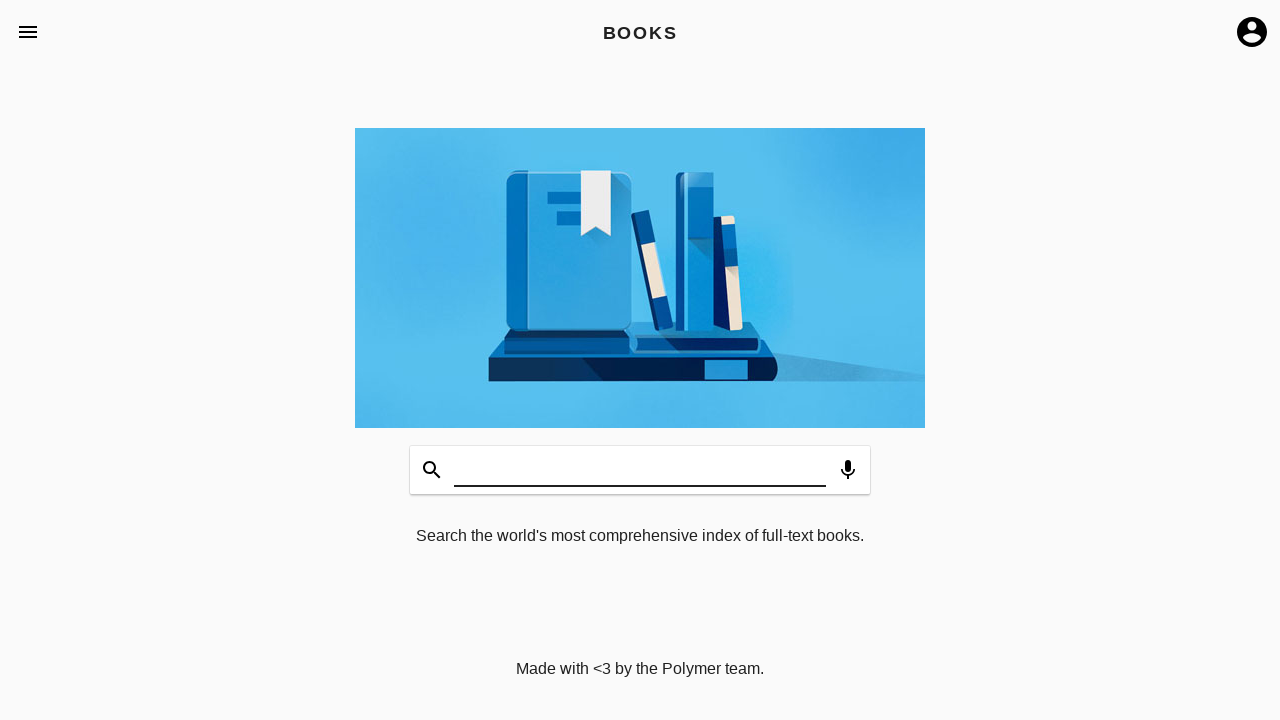

Retrieved element handle for book-app
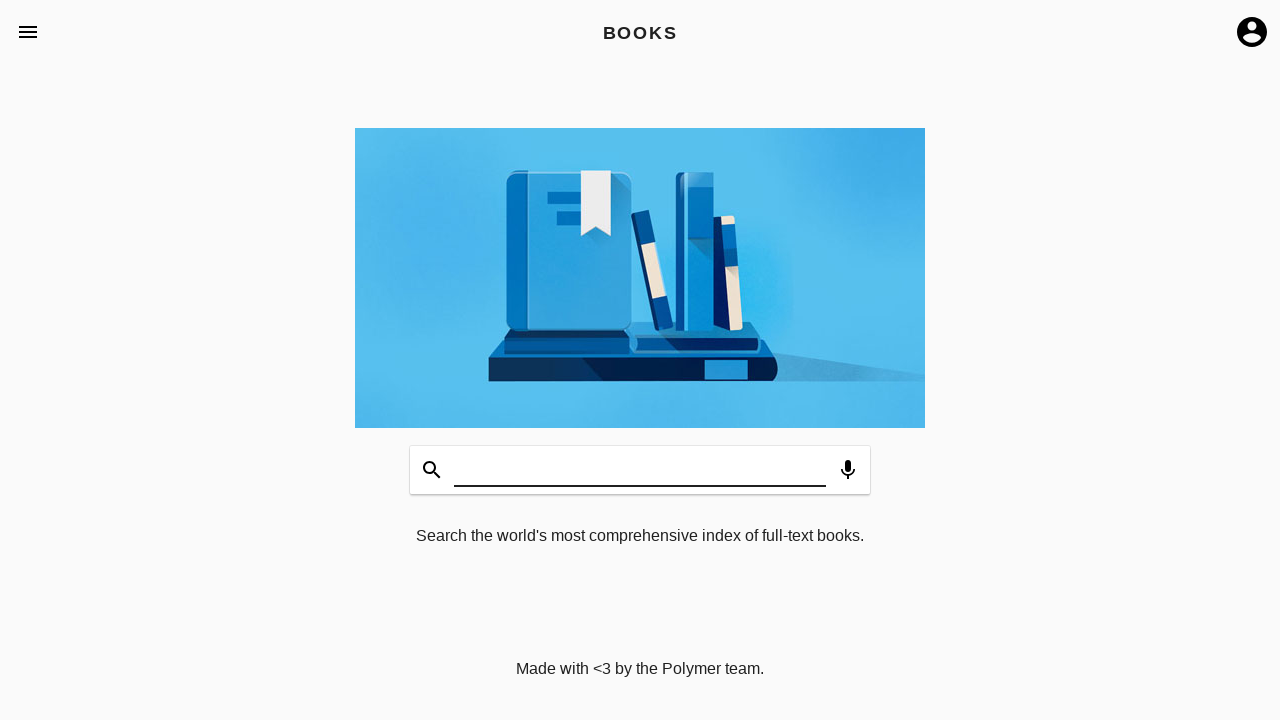

Entered 'Rich Dad Poor Dad' search query in shadow DOM input field and dispatched input event
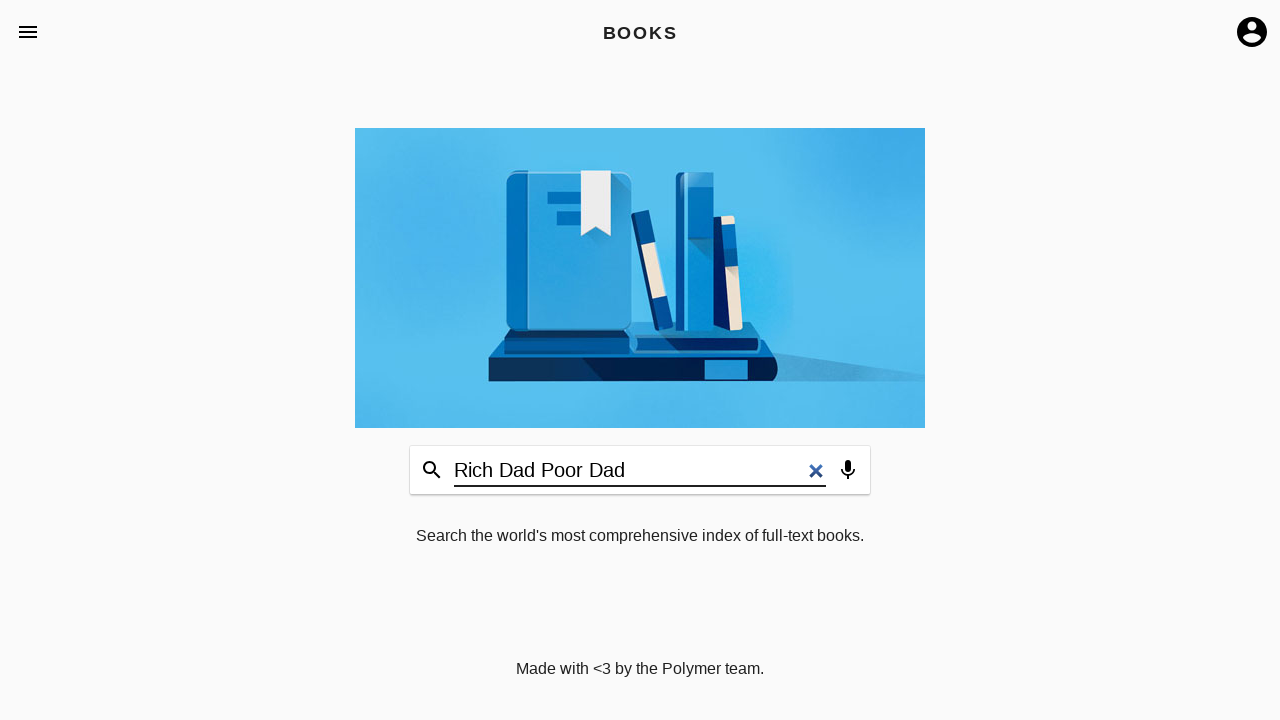

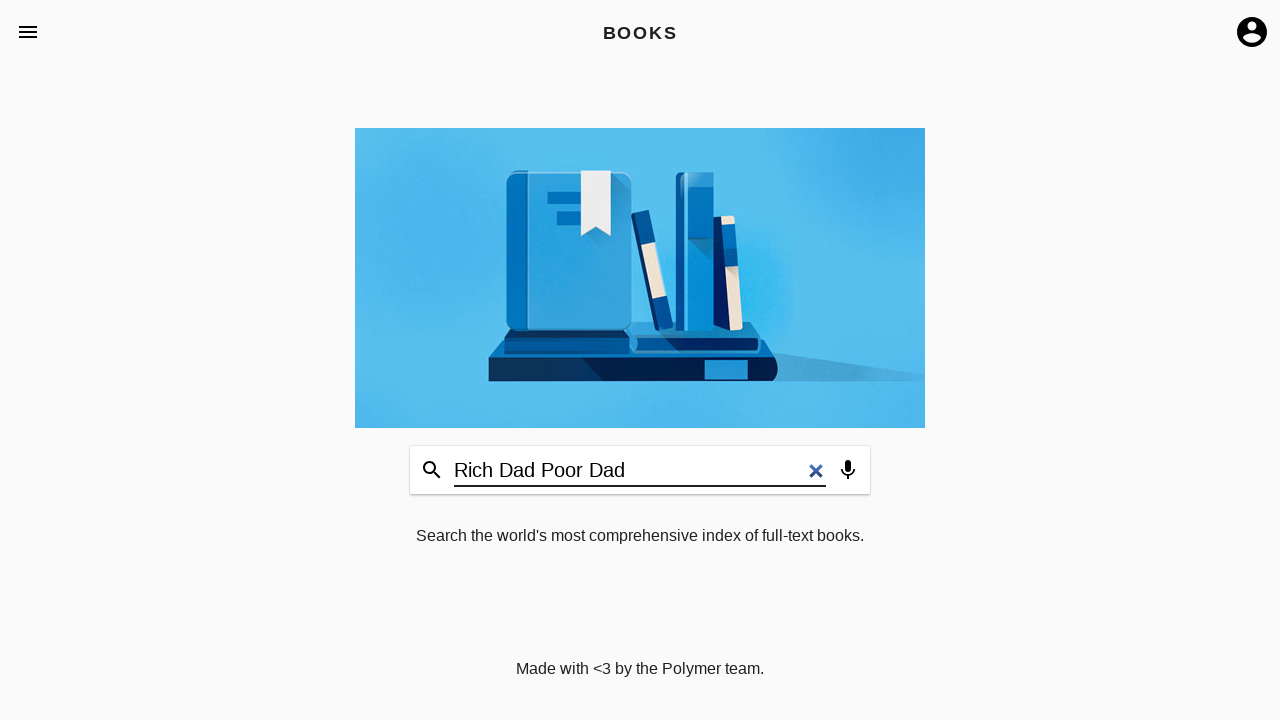